Tests drag and drop functionality by dragging multiple elements to their target drop zones and clicking the result button to verify the actions

Starting URL: https://www.omrbranch.com/seleniumtraininginchennaiomr

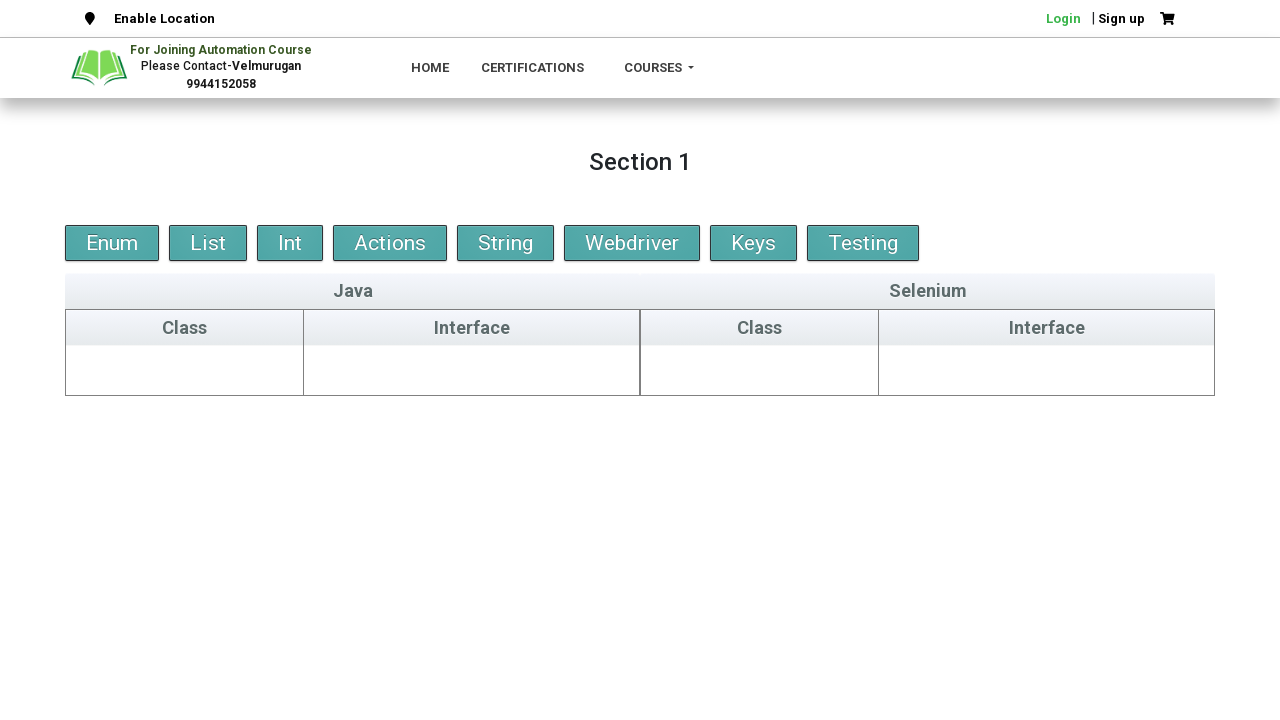

Dragged credit2 element to java-class drop zone at (185, 370)
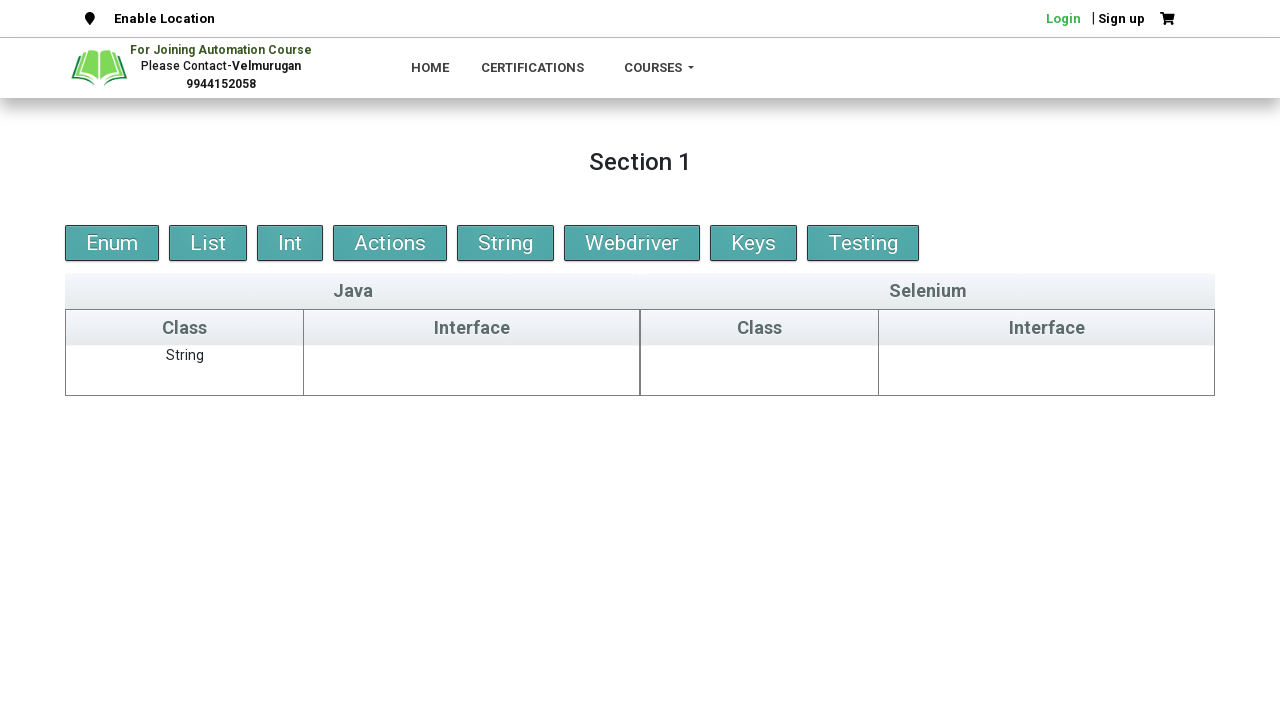

Dragged fifth element to selenium-class drop zone at (760, 370)
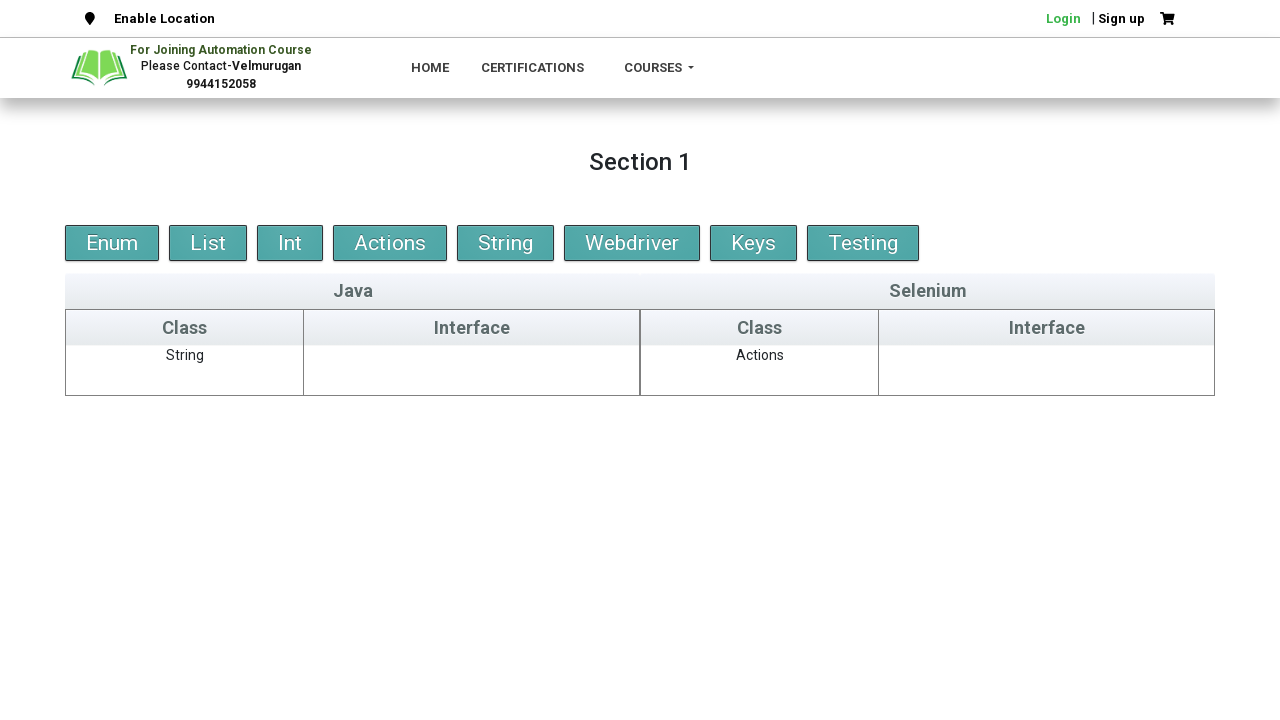

Dragged fourth element to java-interface drop zone at (472, 370)
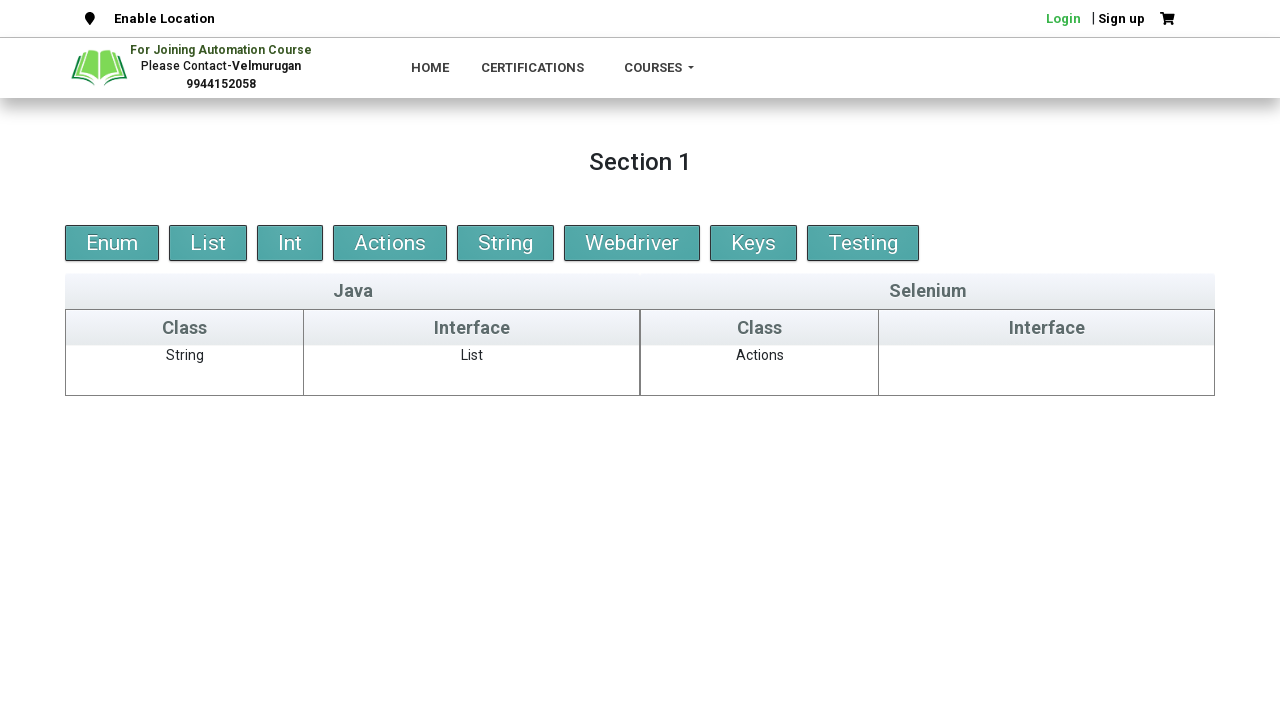

Dragged credit1 element to selenium-interface drop zone at (1047, 370)
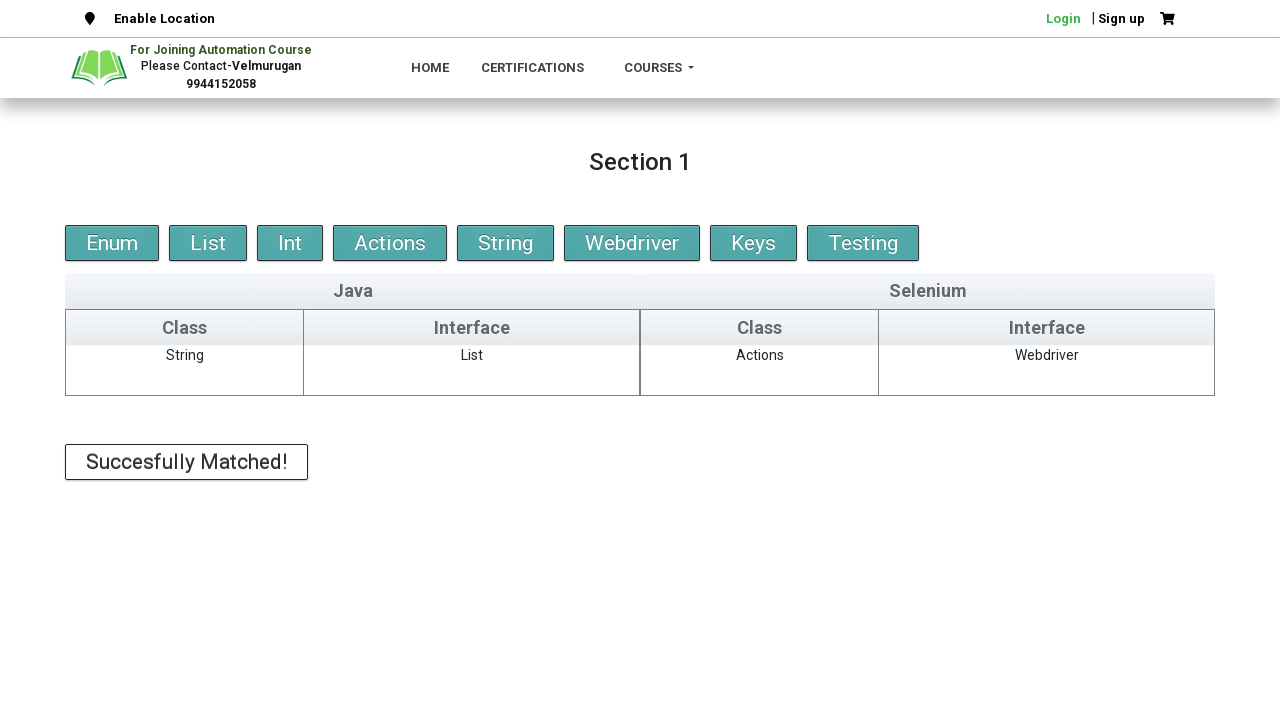

Clicked result button to verify drag and drop actions at (640, 462) on #result
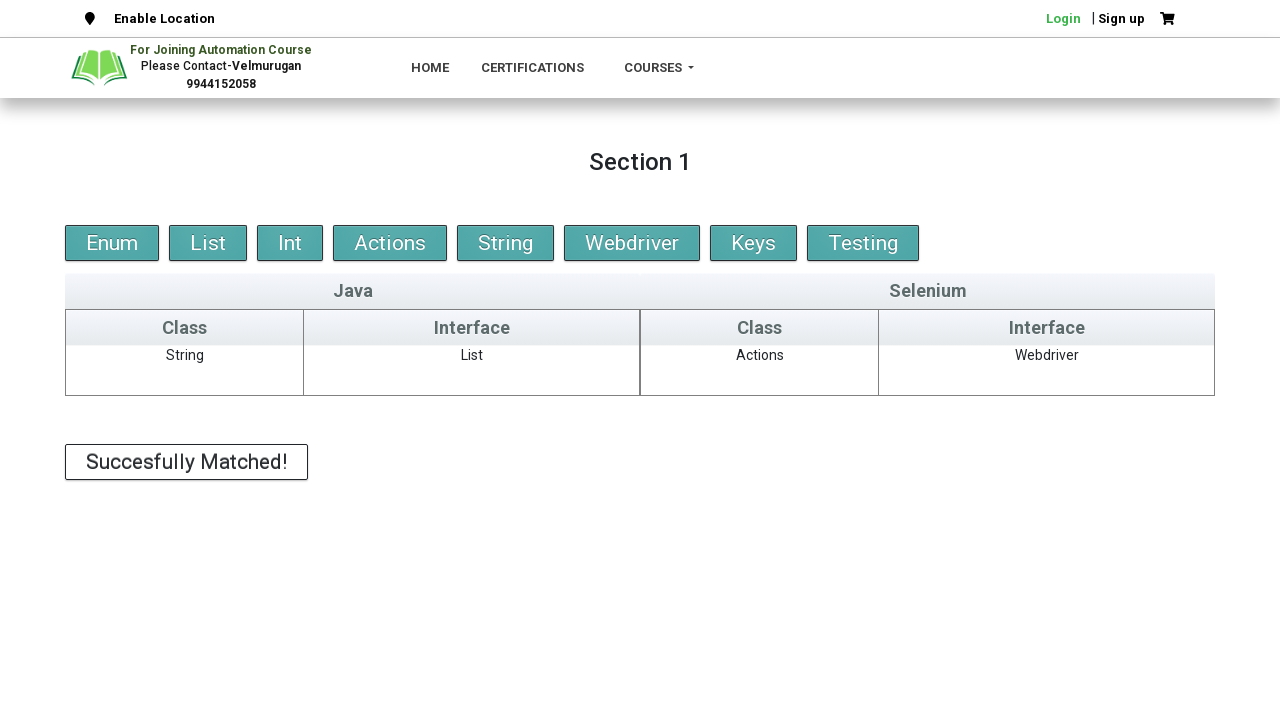

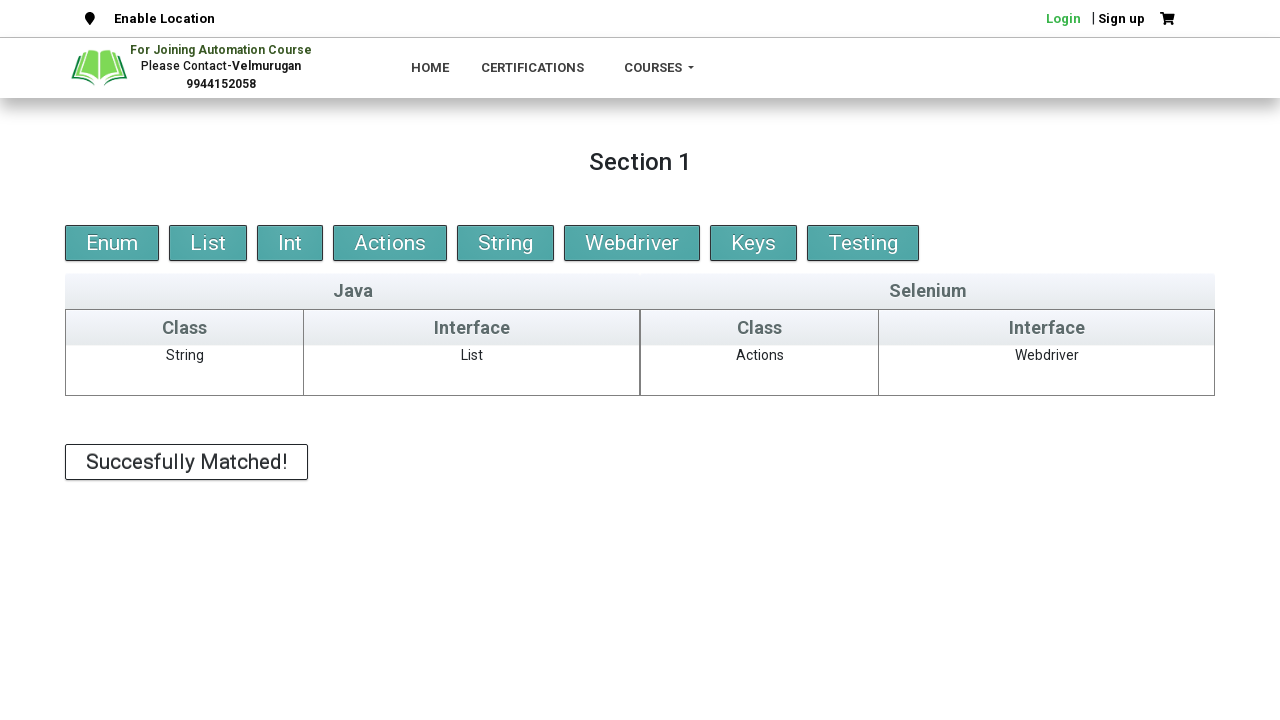